Tests the Selenium homepage by navigating to the site, verifying the page loads, and reading the body content to confirm the page is accessible.

Starting URL: https://selenium.dev/

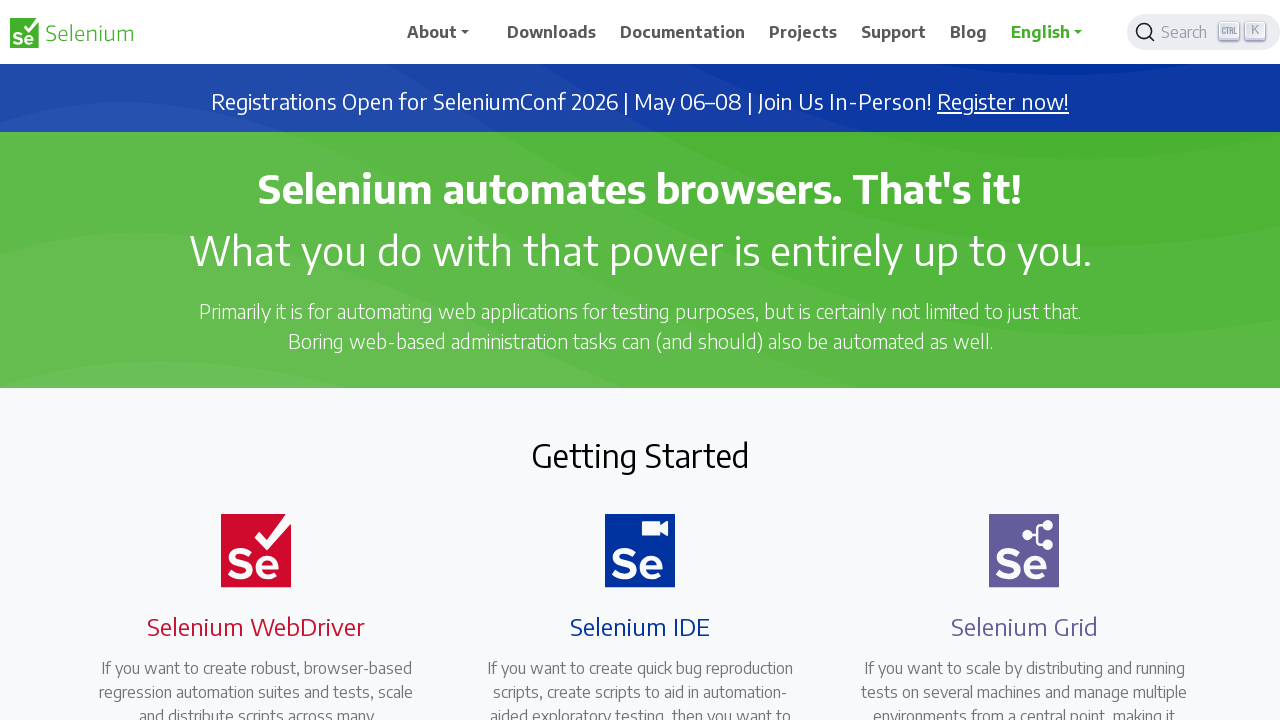

Navigated to Selenium homepage (https://selenium.dev/)
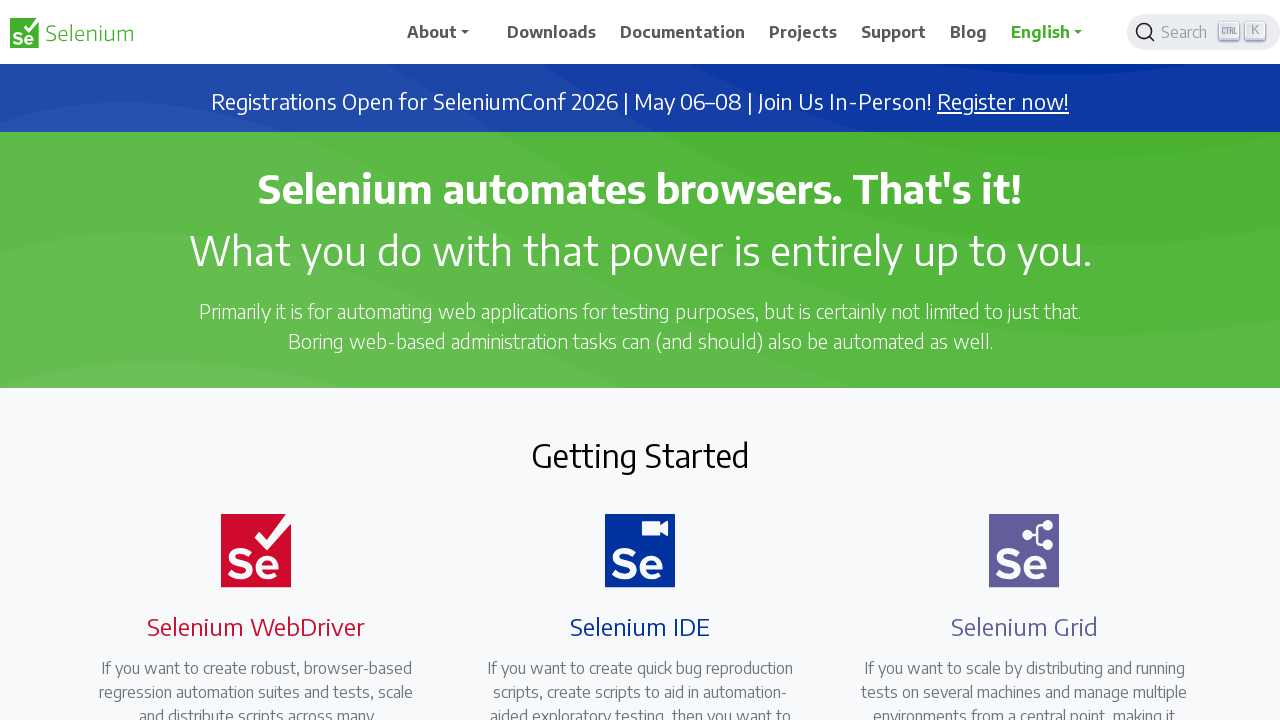

Page body element loaded
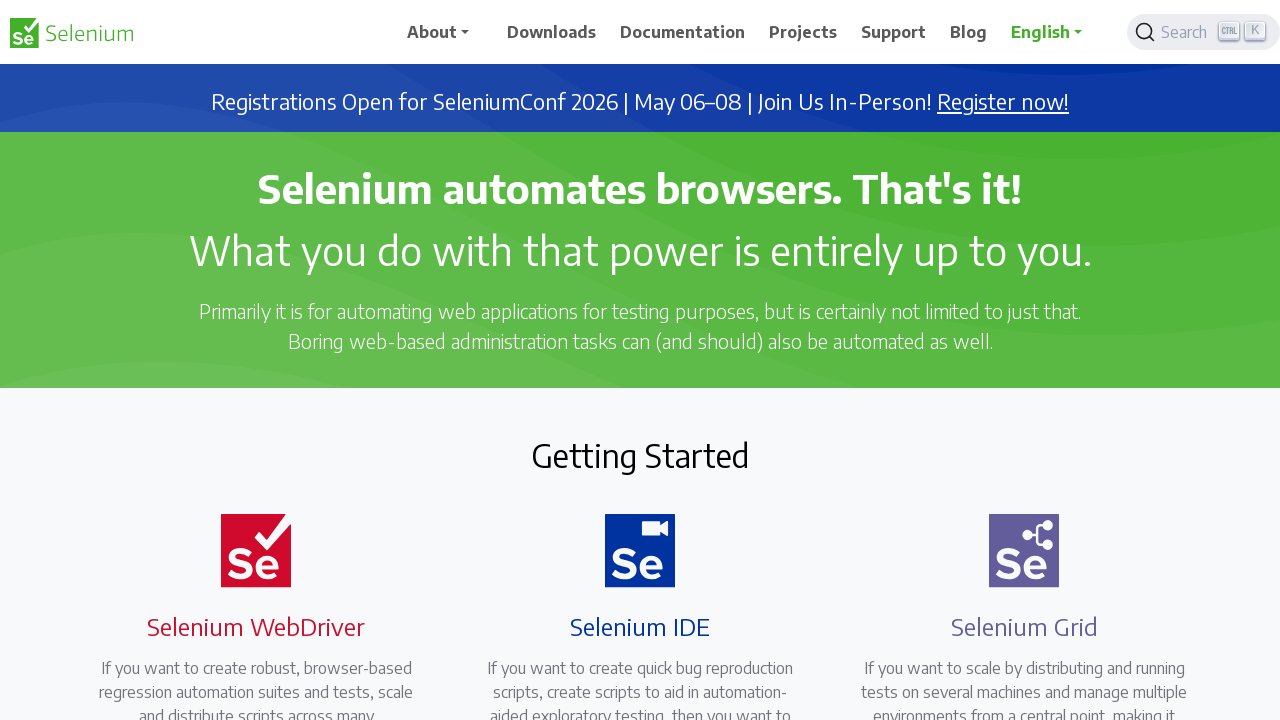

Retrieved body text content to verify page is accessible
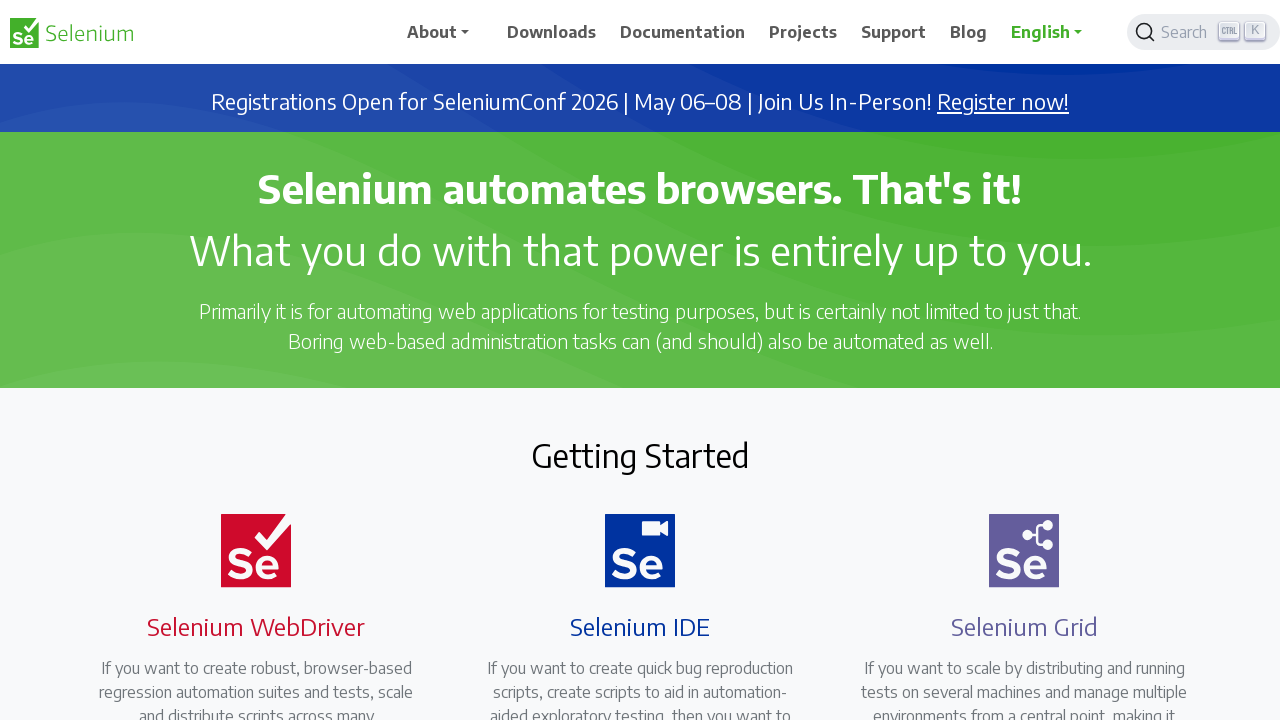

Set viewport size to 1920x1080
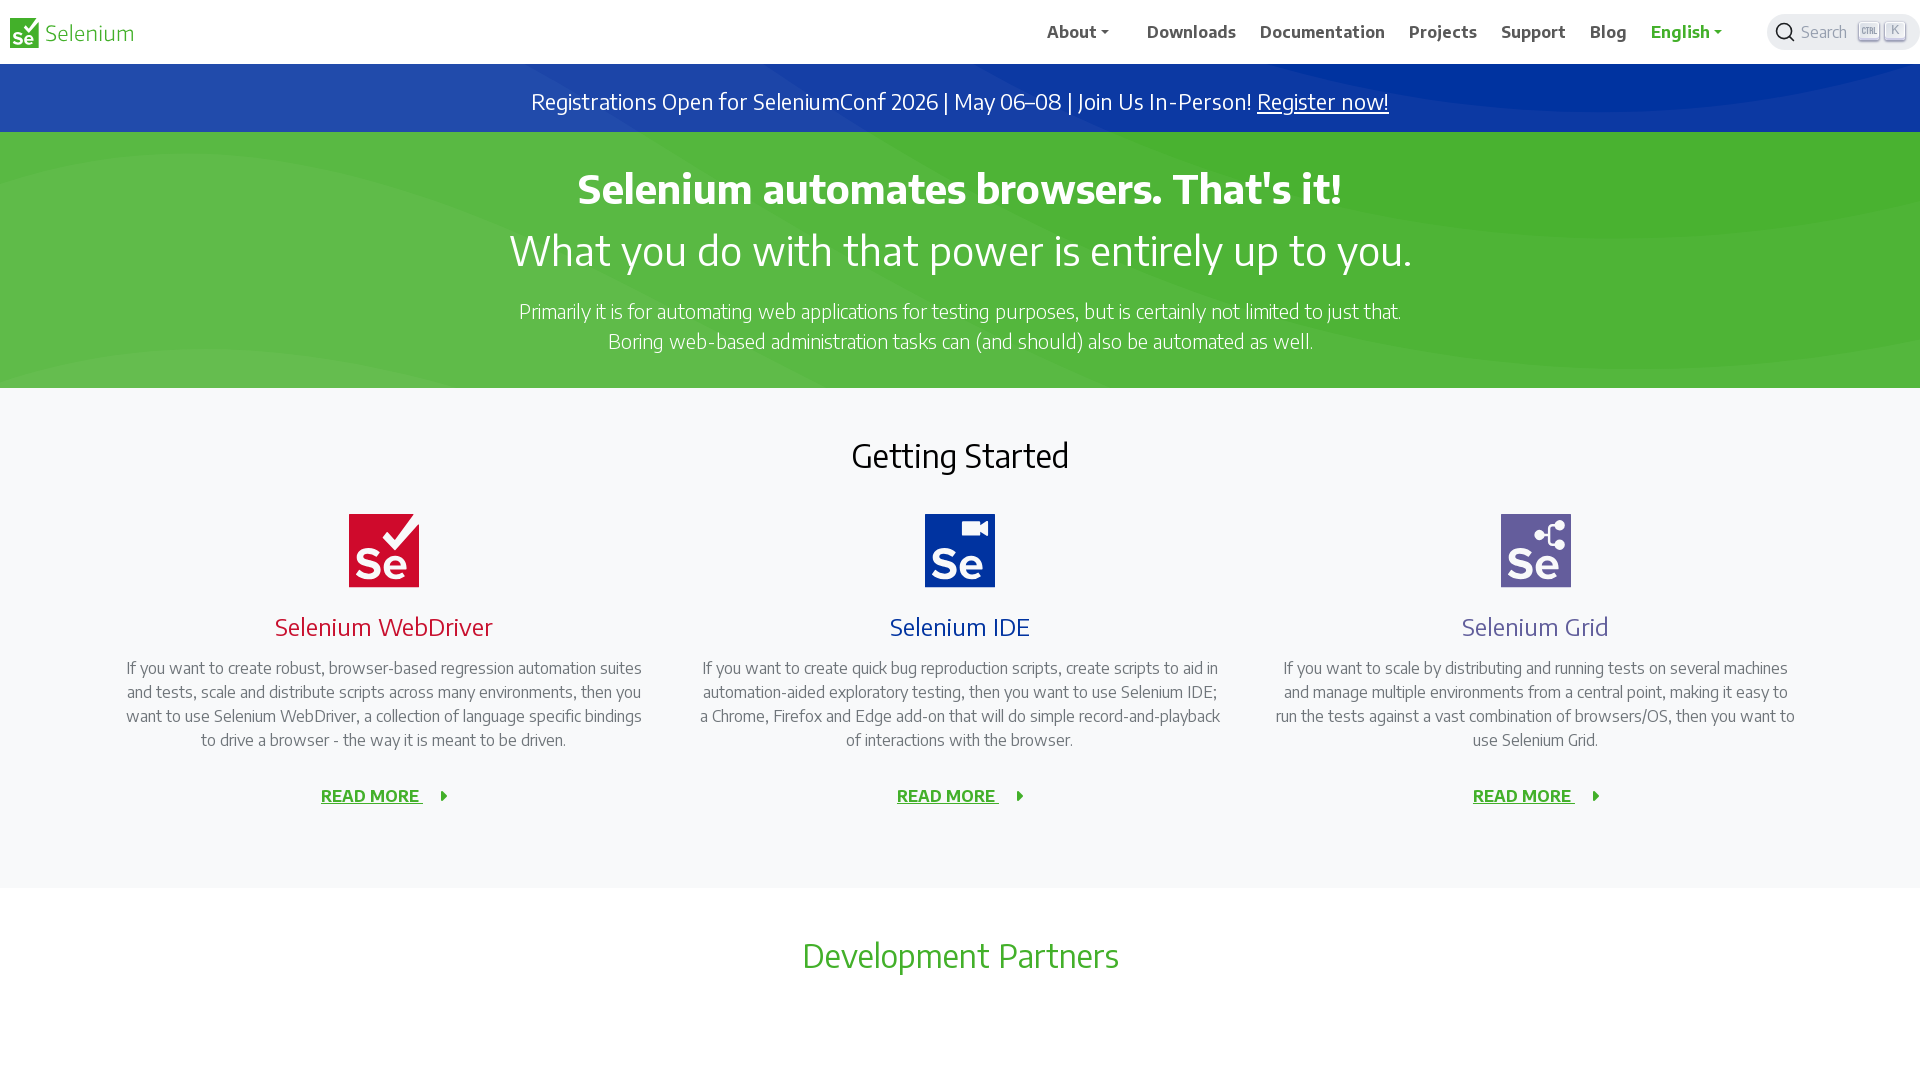

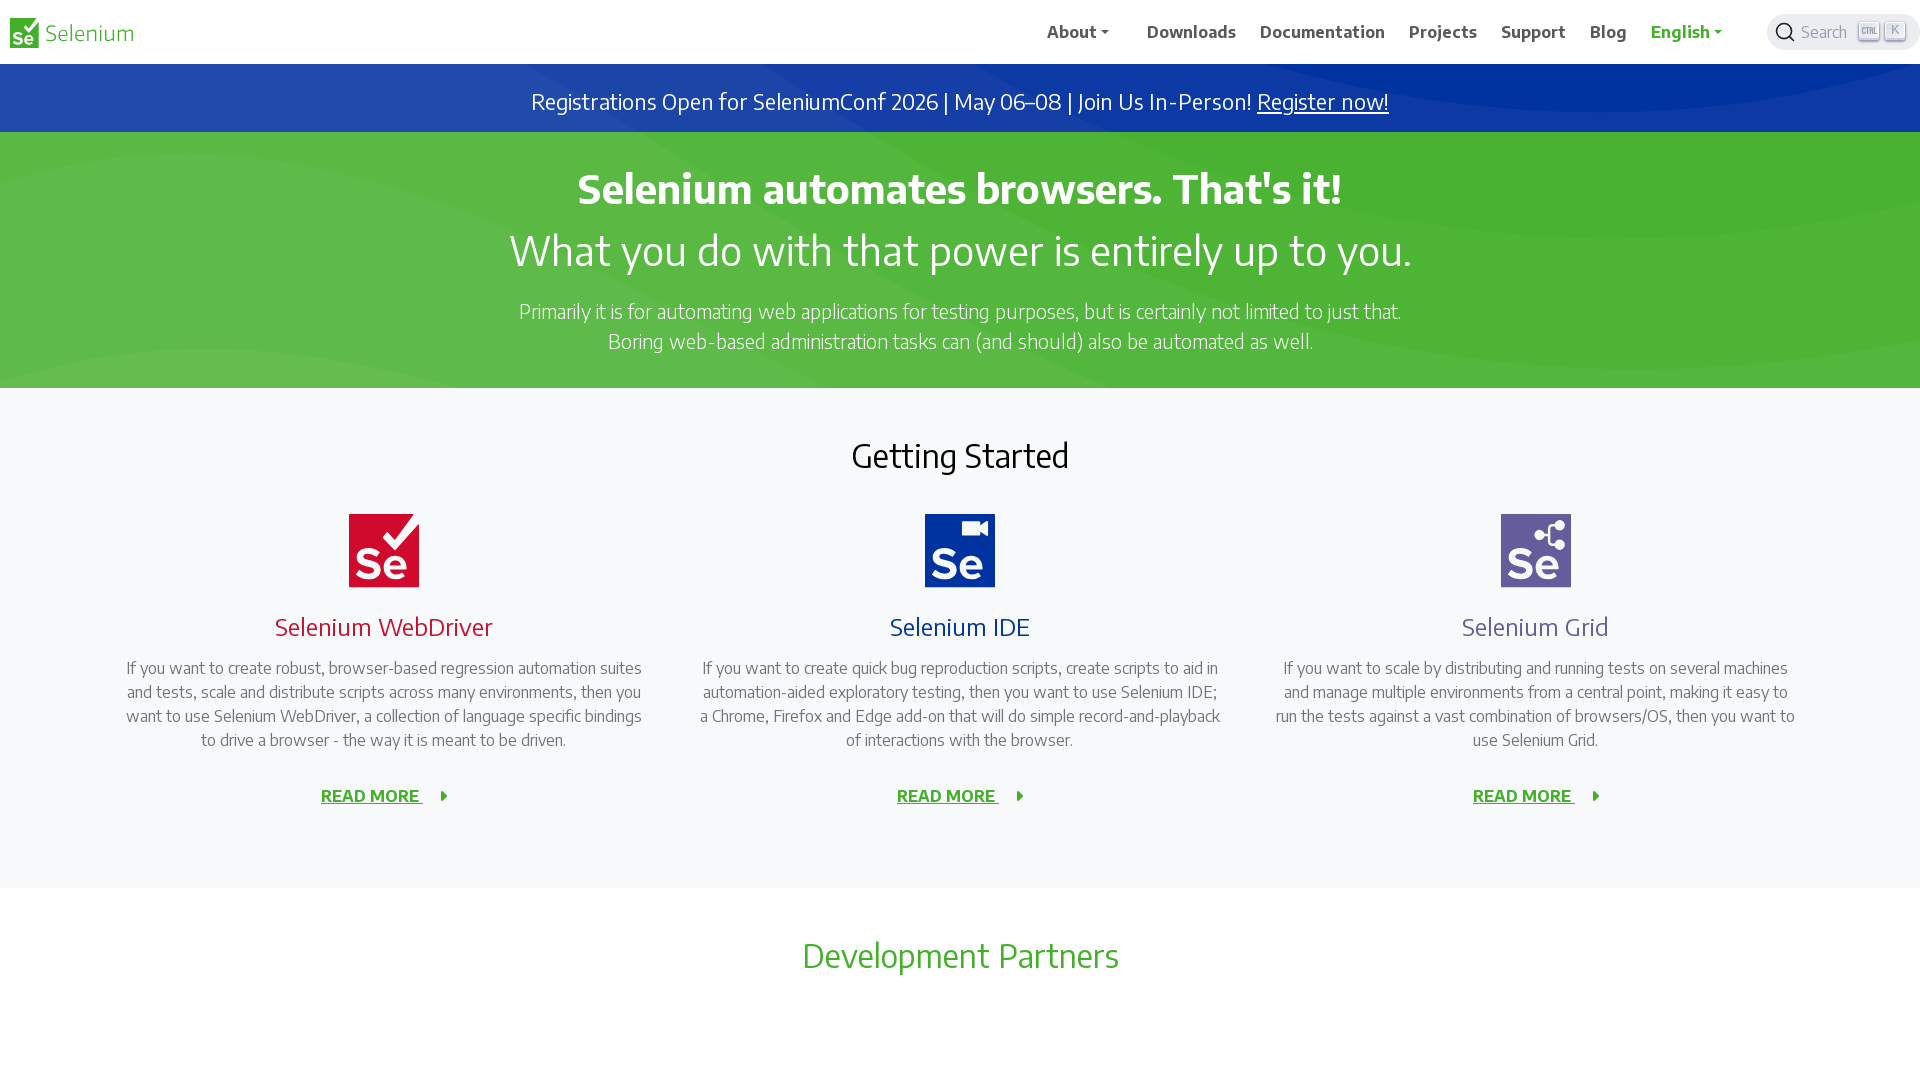